Navigates to the Time and Date world clock page and verifies that the world clock table is present and contains data cells.

Starting URL: https://www.timeanddate.com/worldclock/

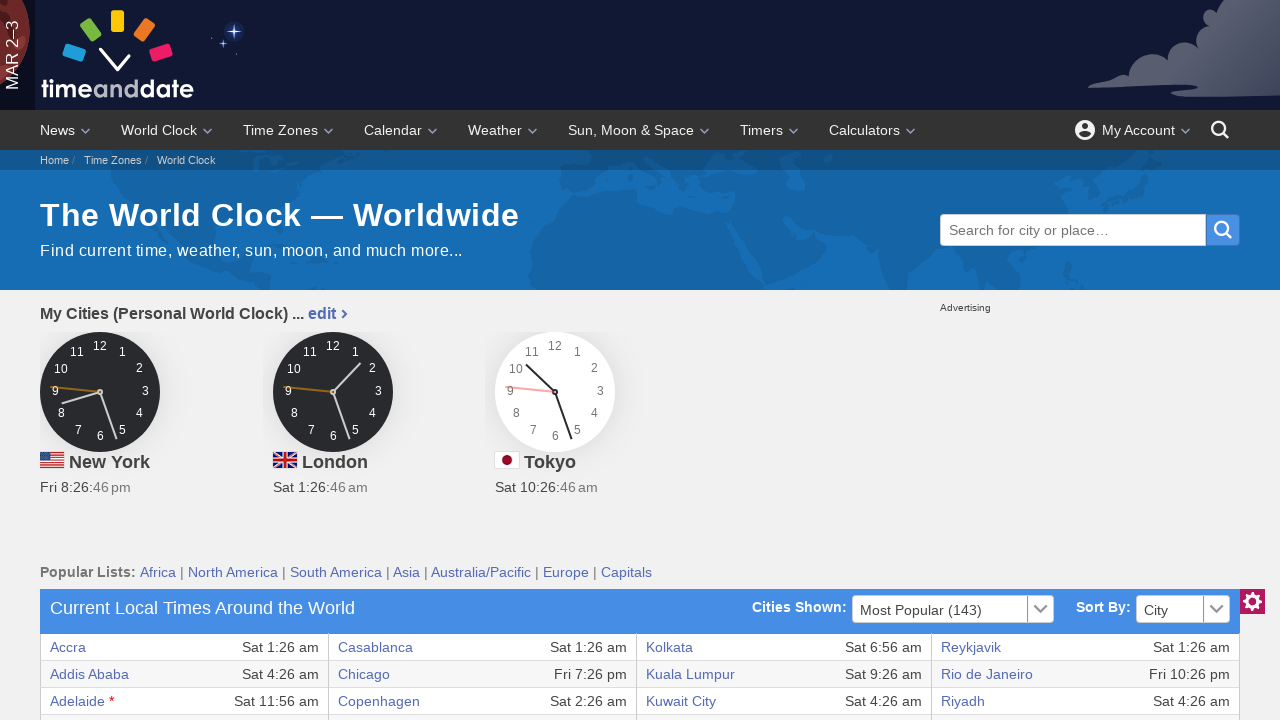

Waited for world clock table rows to be present
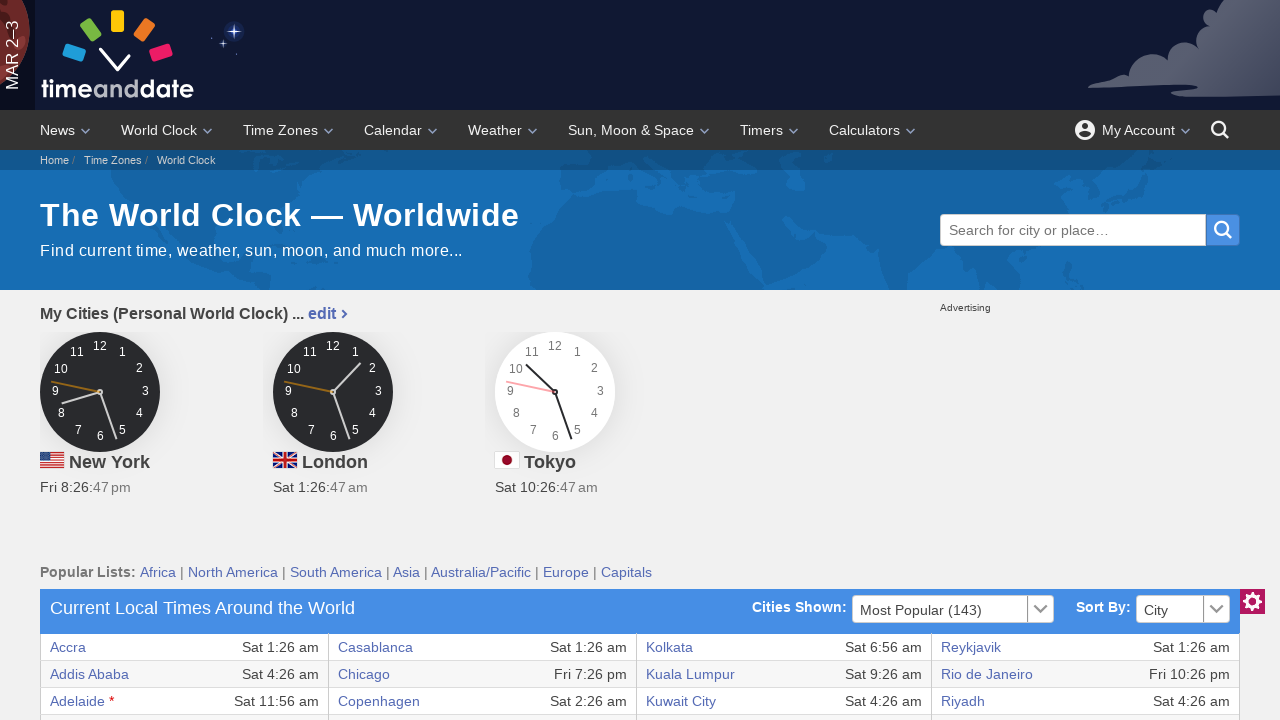

Verified world clock table contains data cells
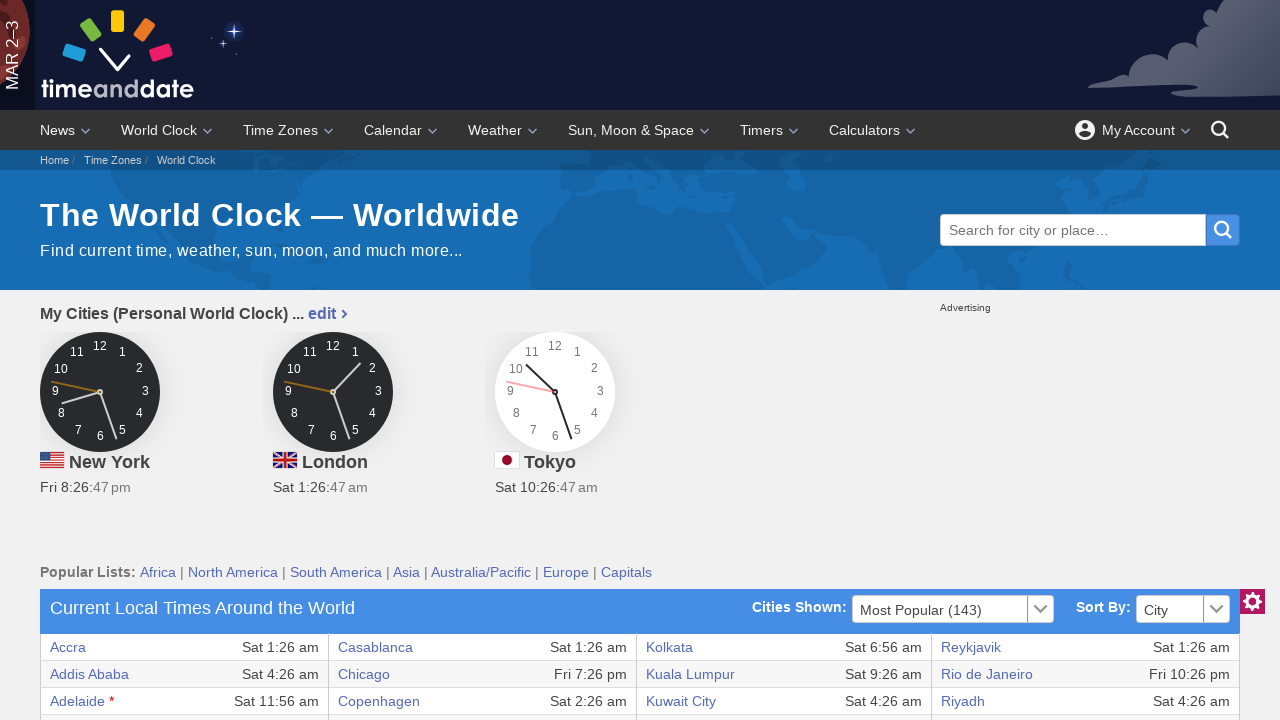

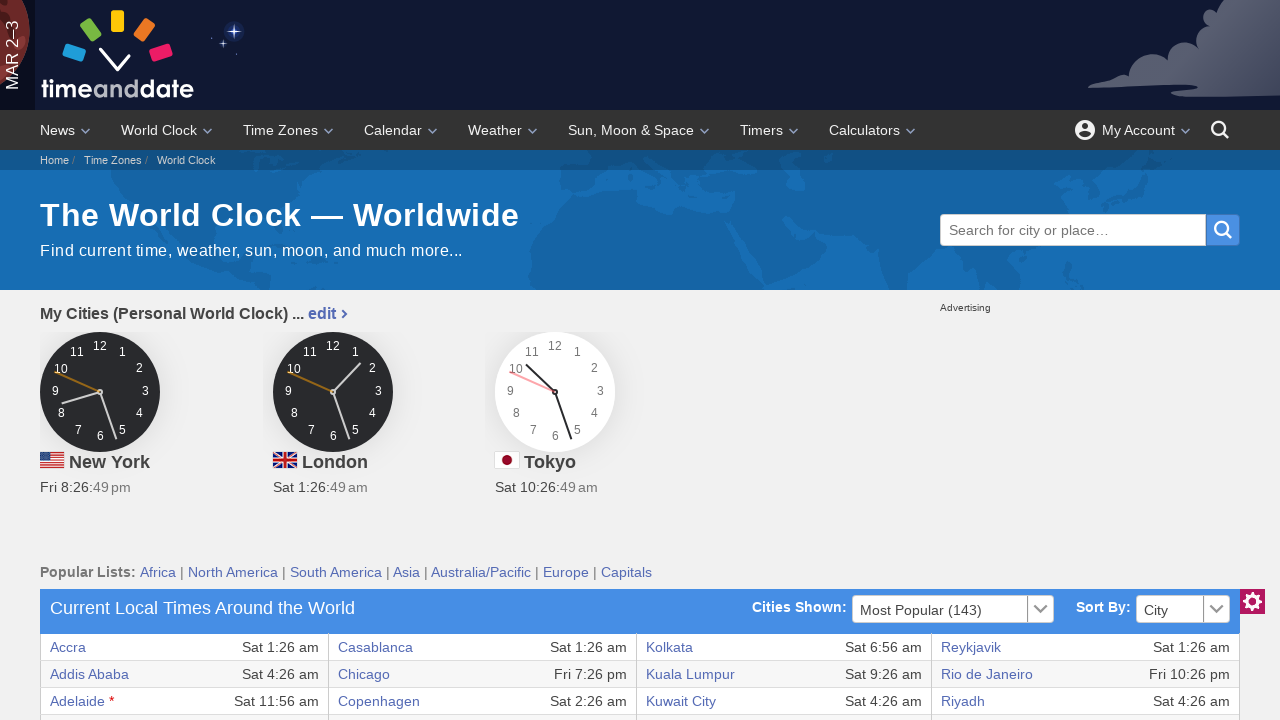